Tests infinite scroll by scrolling down the page multiple times to load more content

Starting URL: https://the-internet.herokuapp.com/

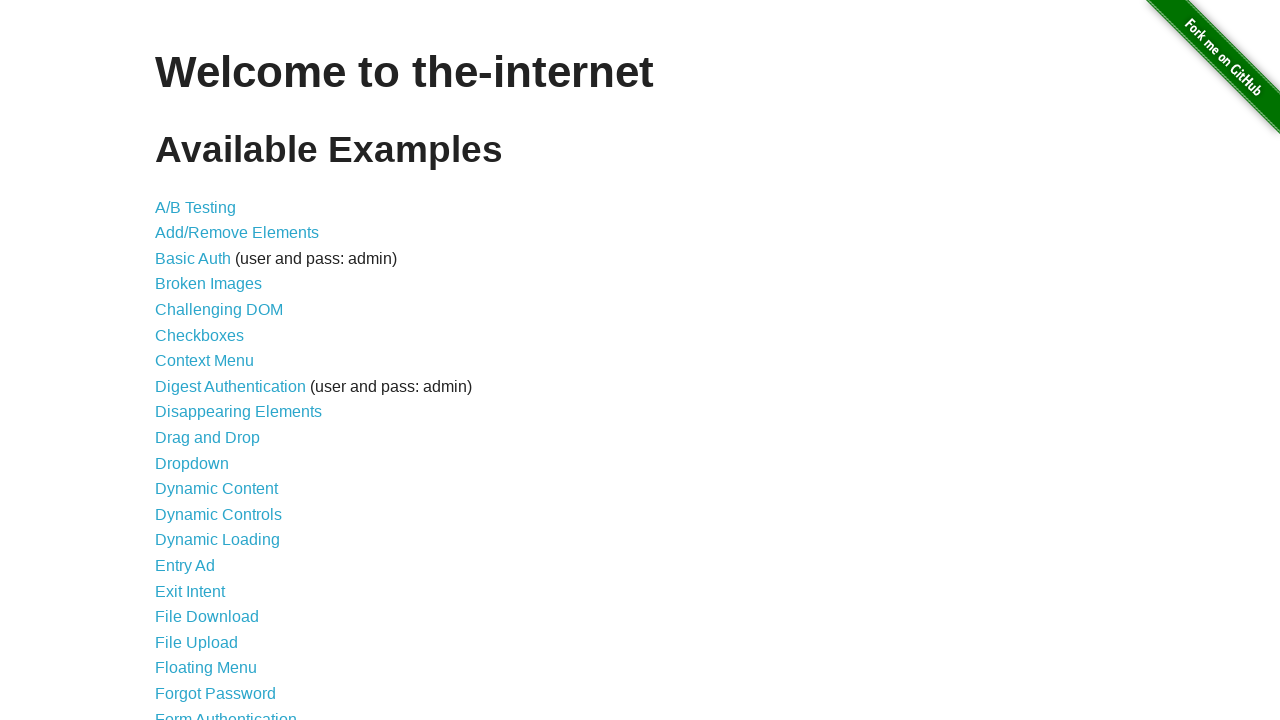

Clicked on Infinite Scroll link at (201, 360) on xpath=//*[contains(text(), 'Infinite Scroll')]
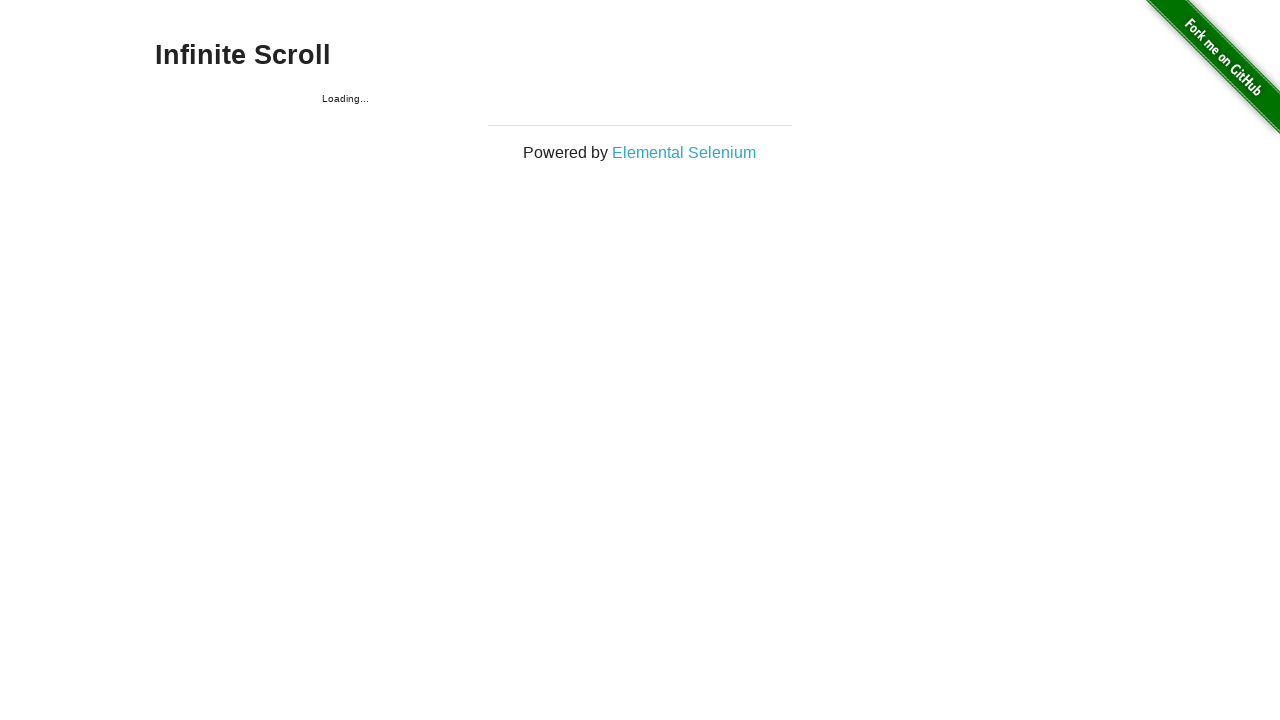

Pressed End key to scroll down (iteration 1/3)
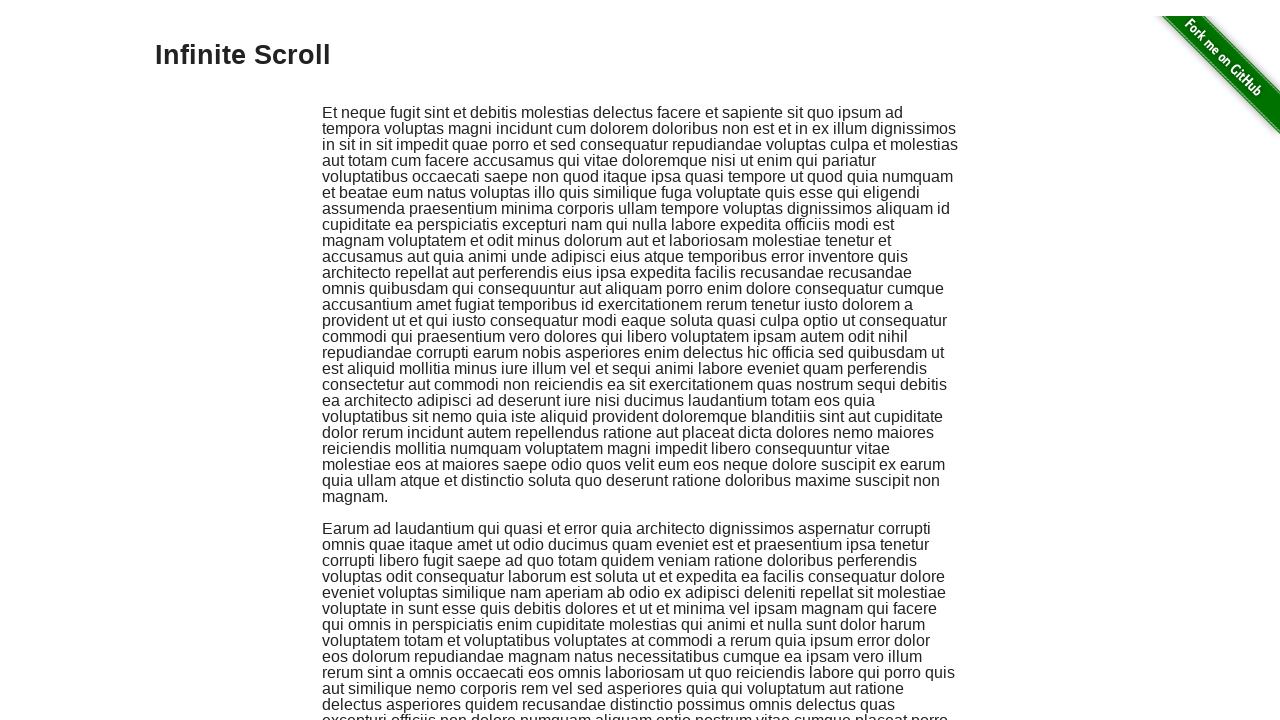

Waited 1 second for content to load
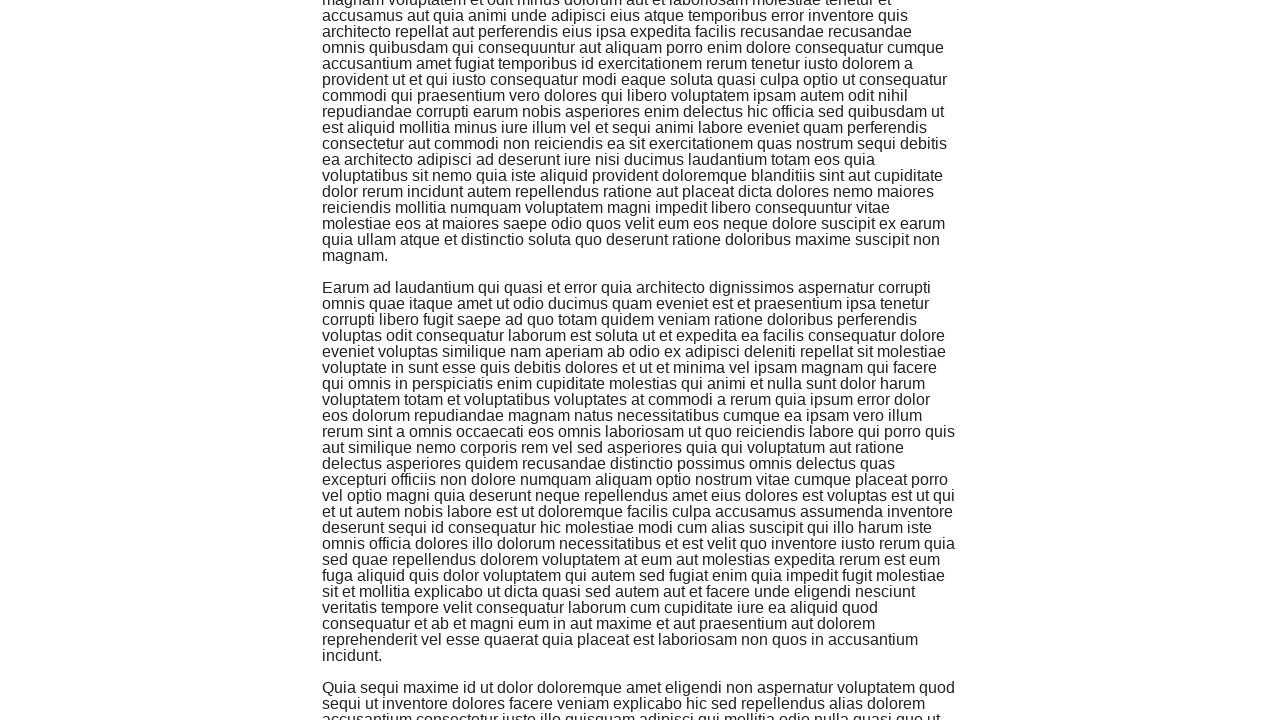

Pressed End key to scroll down (iteration 2/3)
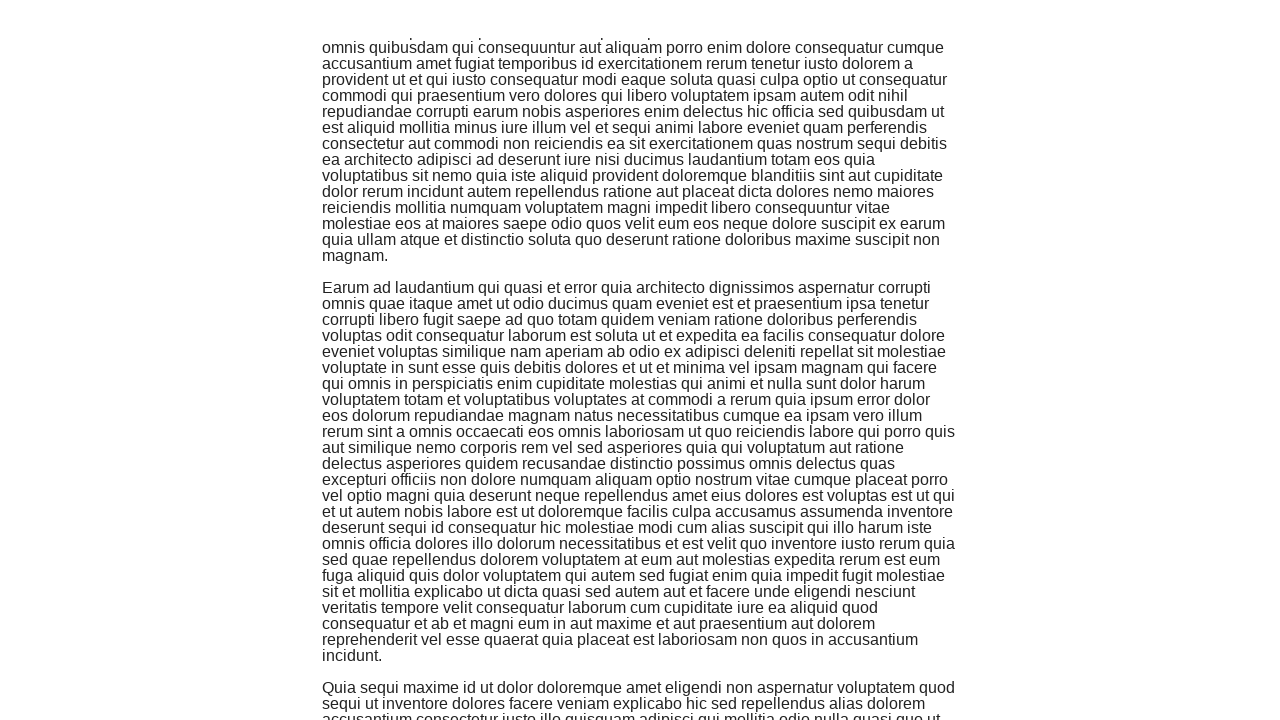

Waited 1 second for content to load
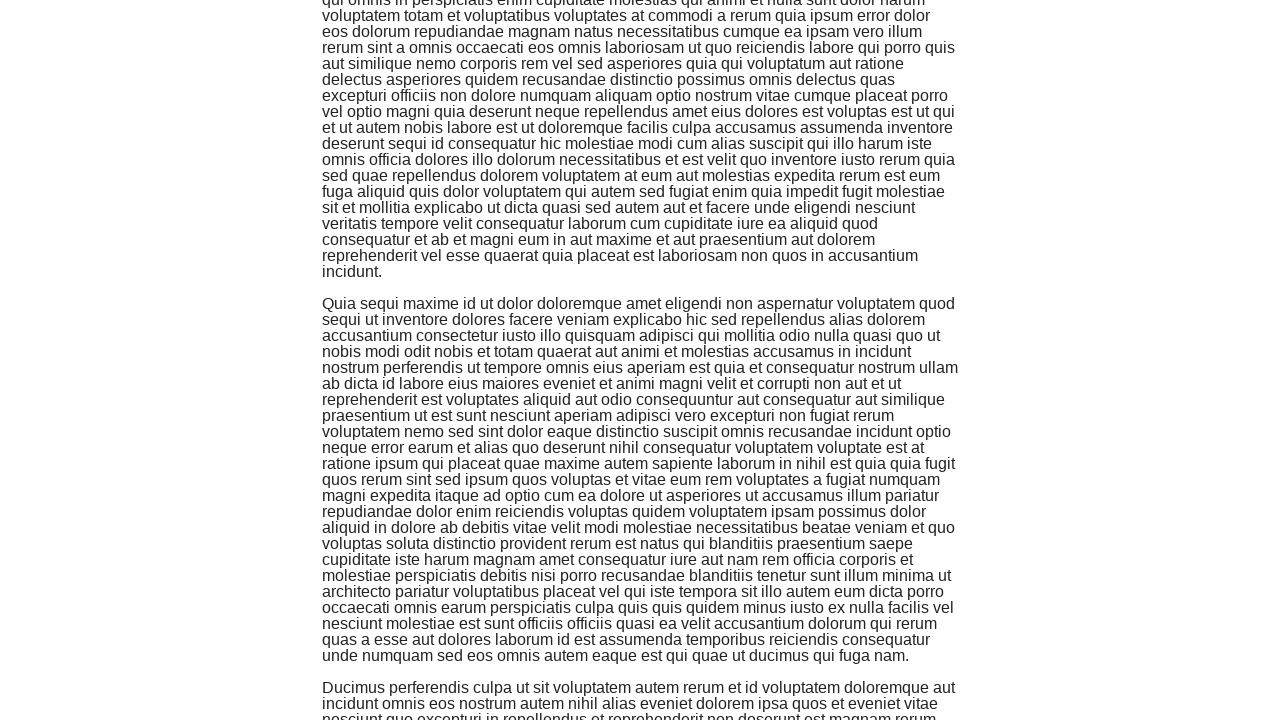

Pressed End key to scroll down (iteration 3/3)
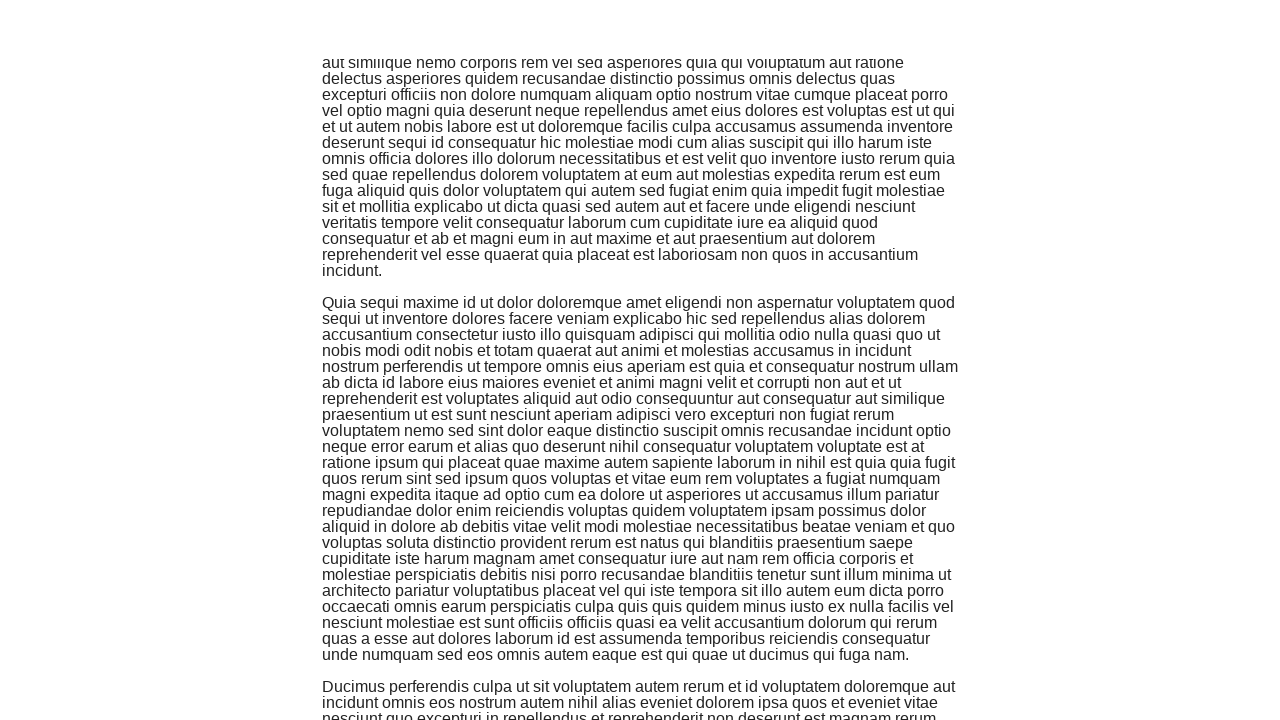

Waited 1 second for content to load
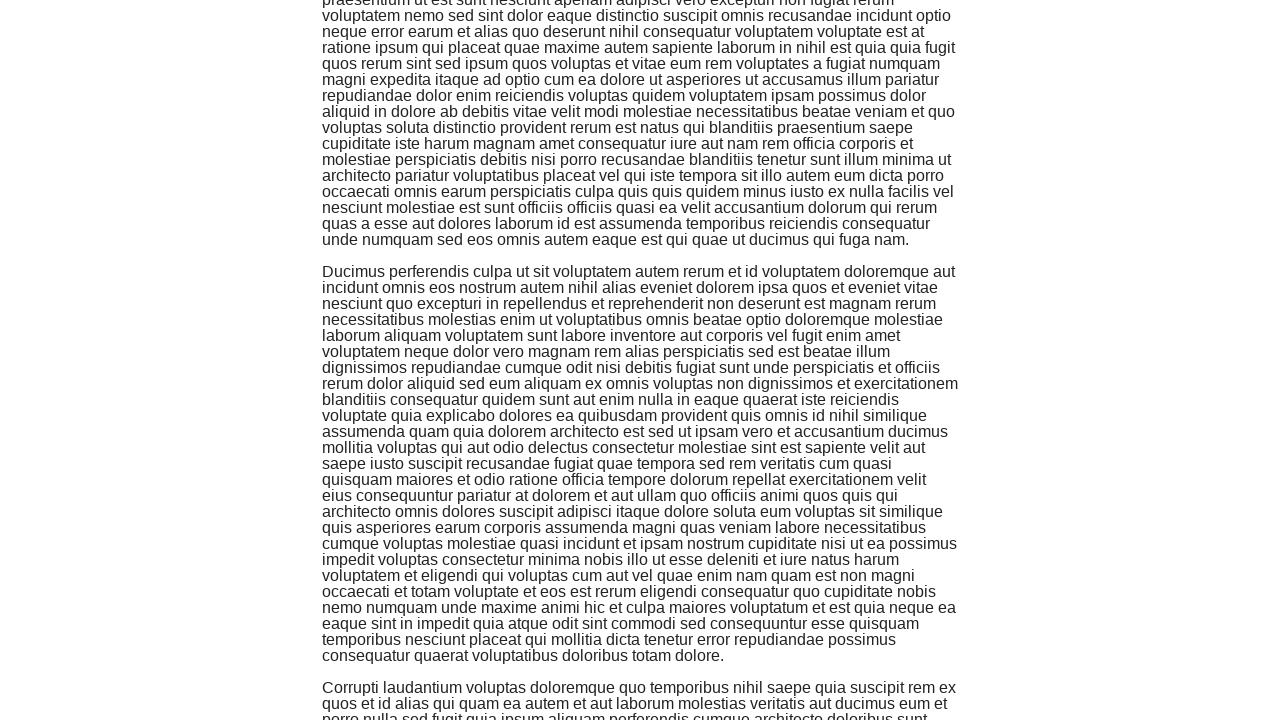

Waited for dynamically added content to appear
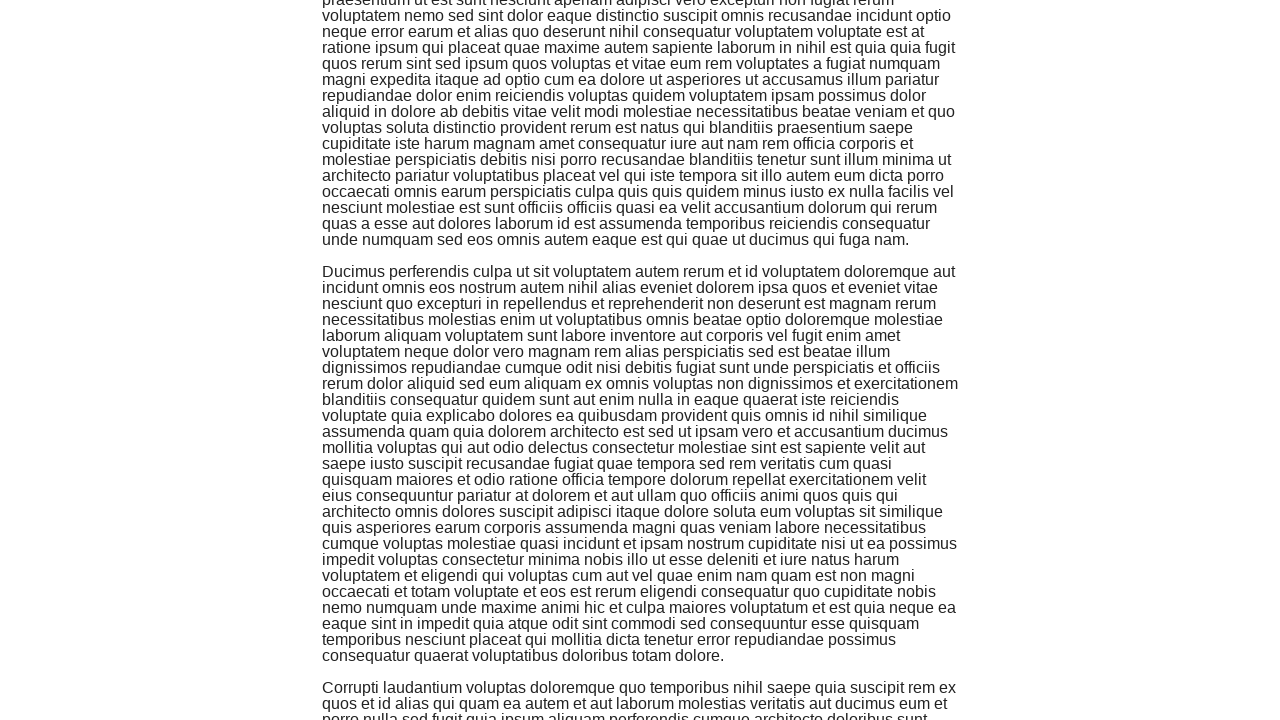

Navigated back to home page
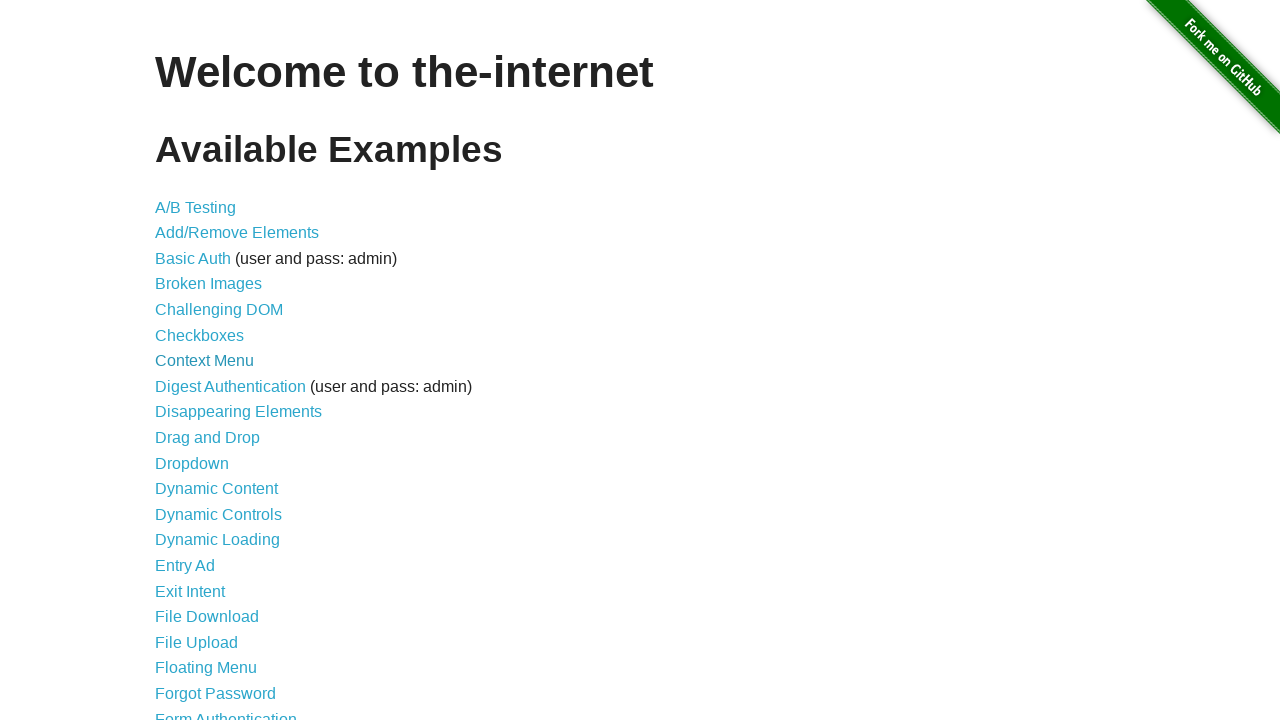

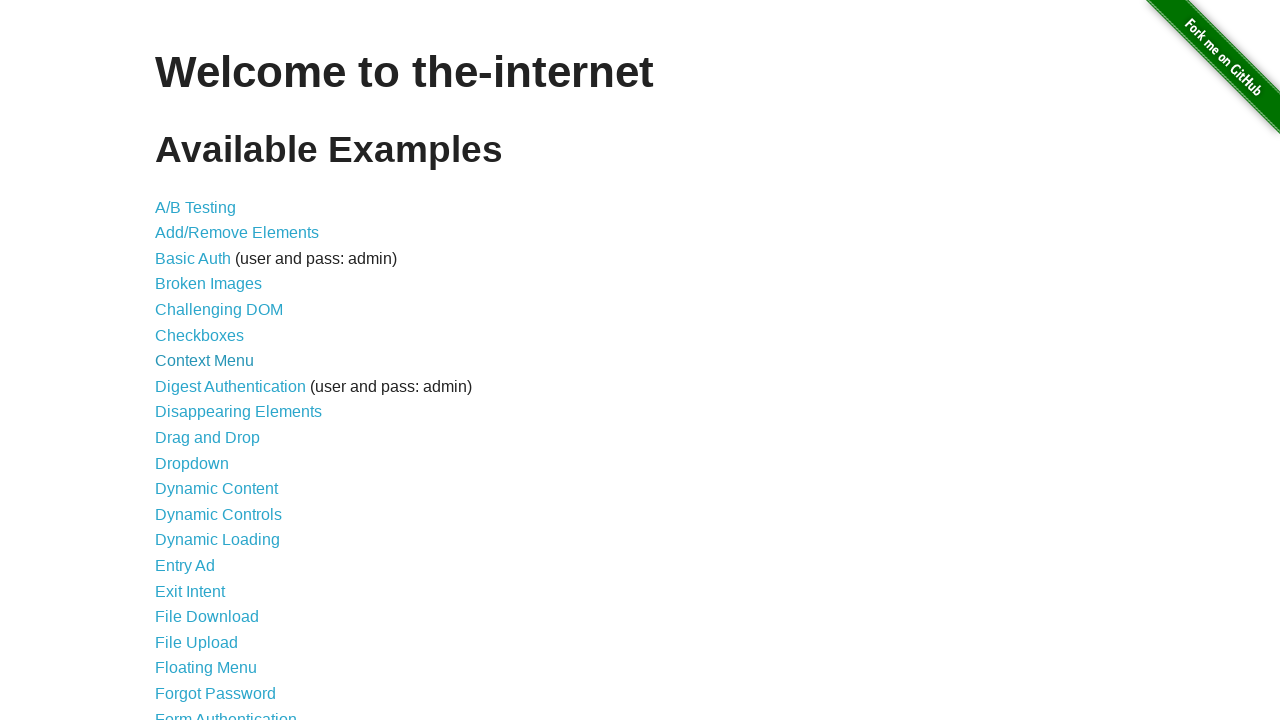